Fills out a registration form with user details including first name, last name, email, telephone, password and password confirmation

Starting URL: https://naveenautomationlabs.com/opencart/index.php?route=account/register

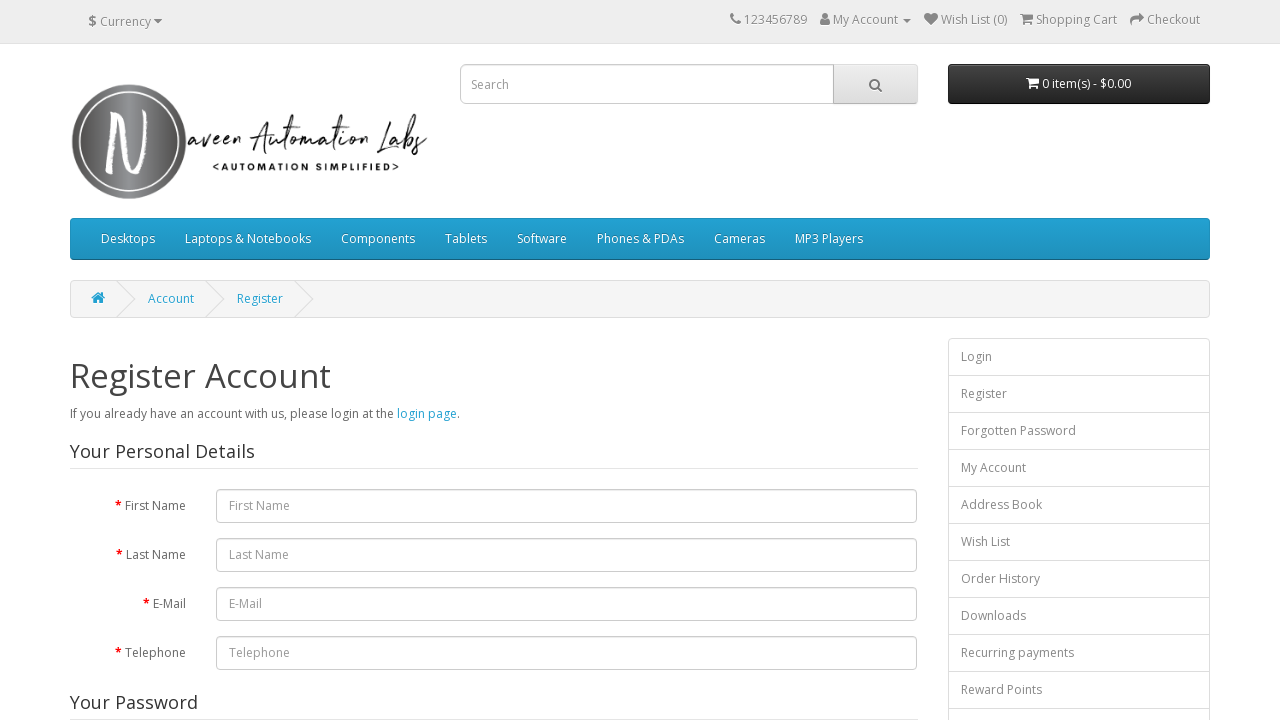

Filled first name field with 'naveen' on #input-firstname
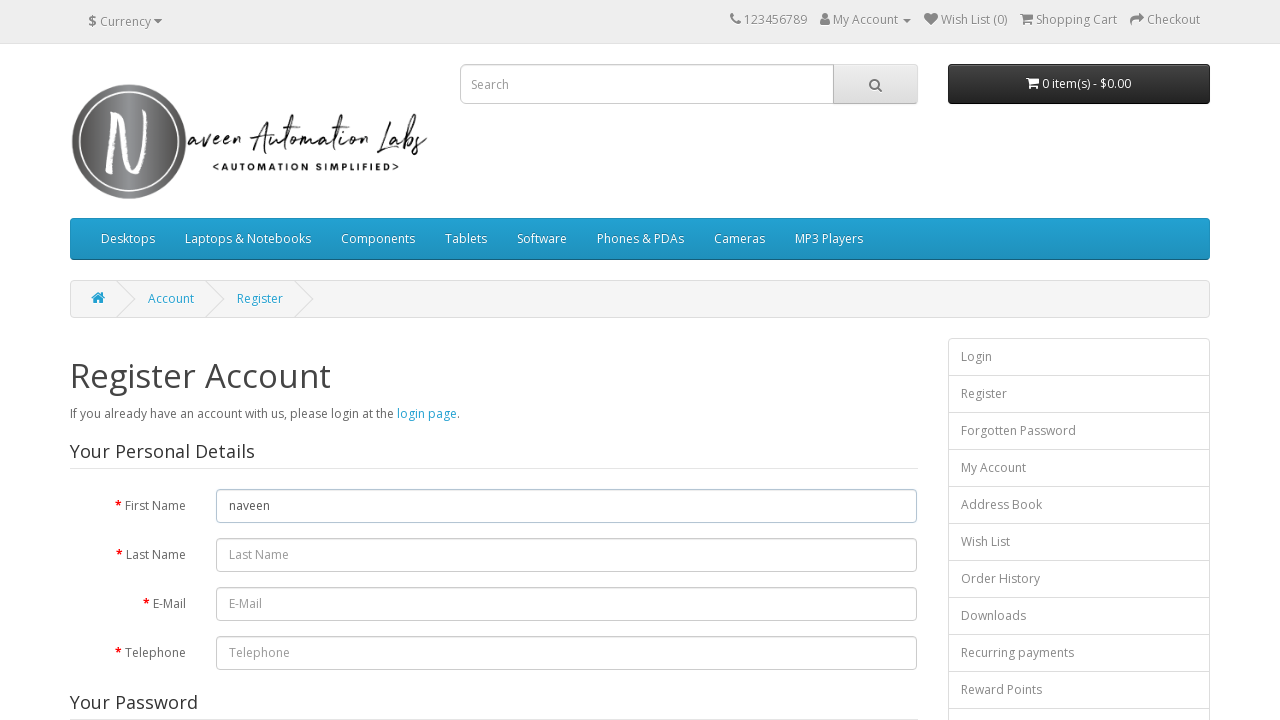

Filled last name field with 'Kunteti' on #input-lastname
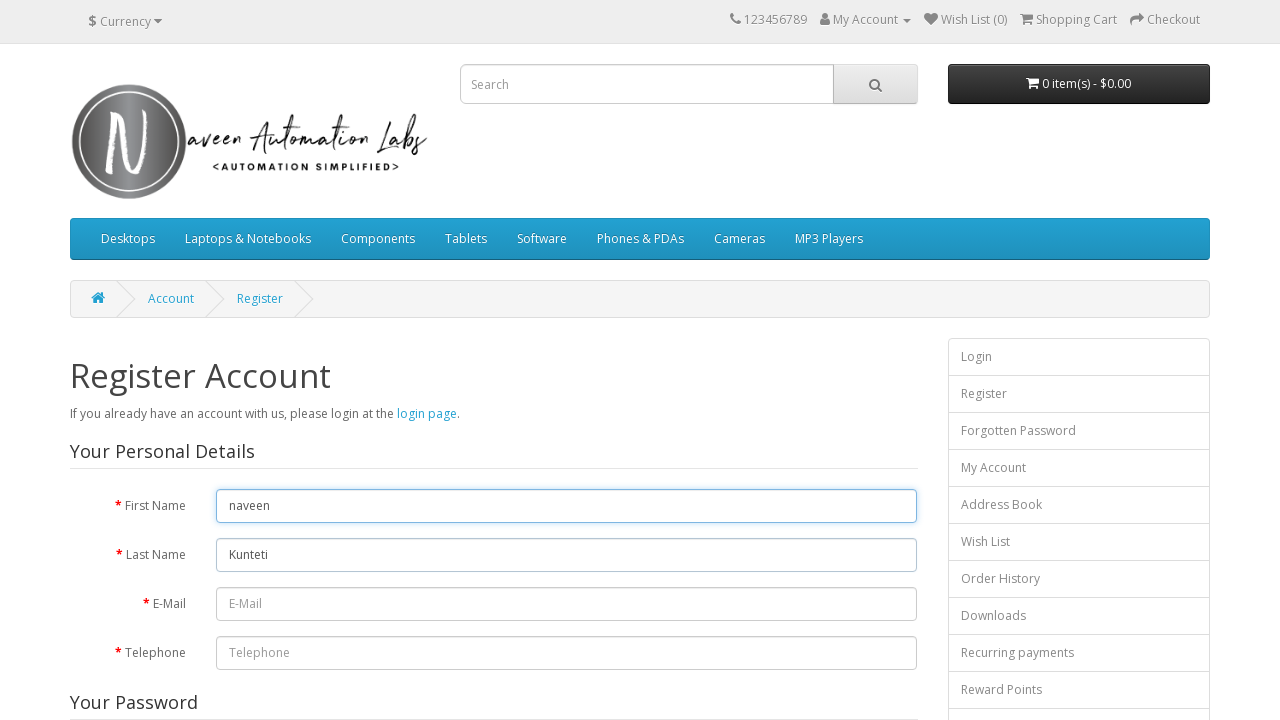

Filled email field with 'test@gmail.com' on #input-email
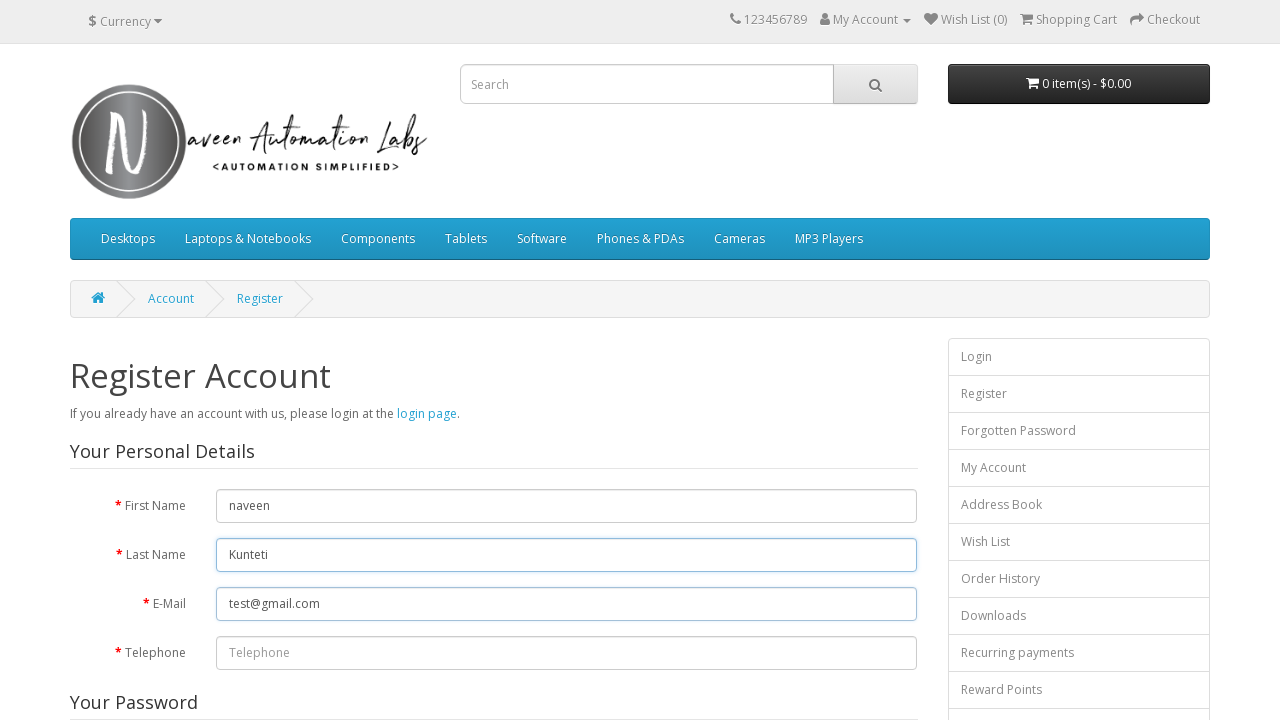

Filled telephone field with '123456789' on #input-telephone
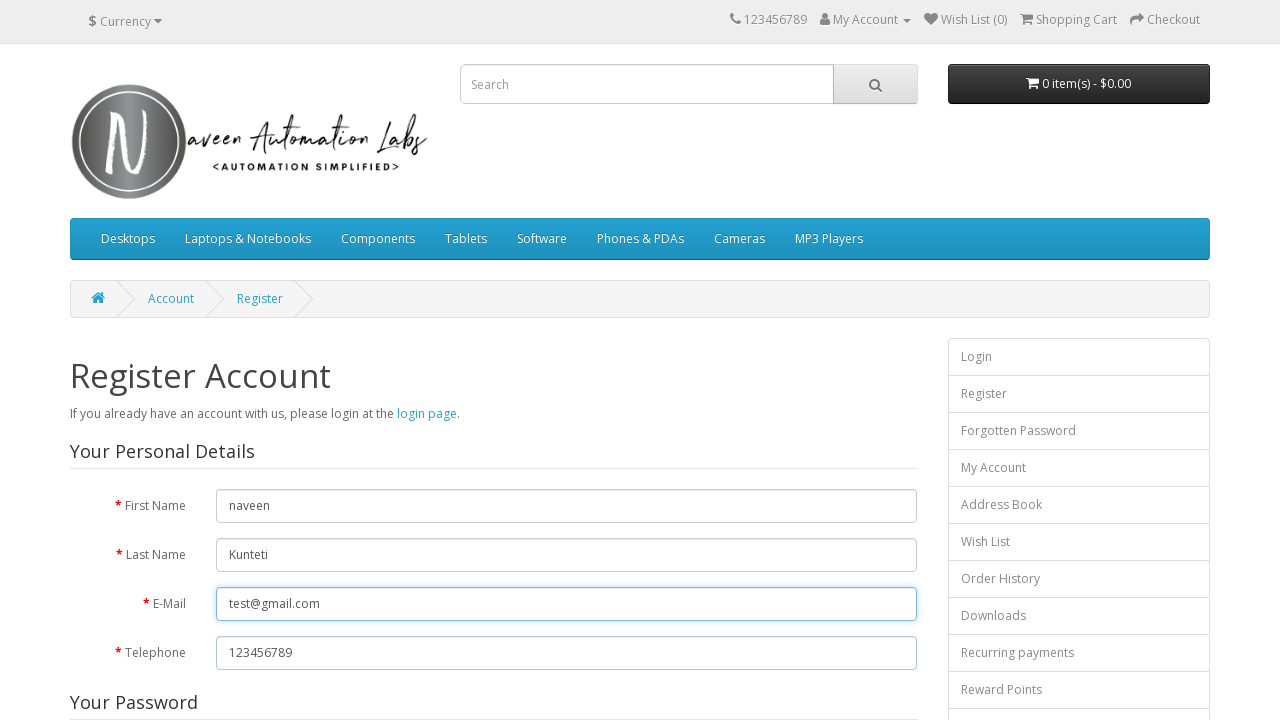

Filled password field with 'test@123' on #input-password
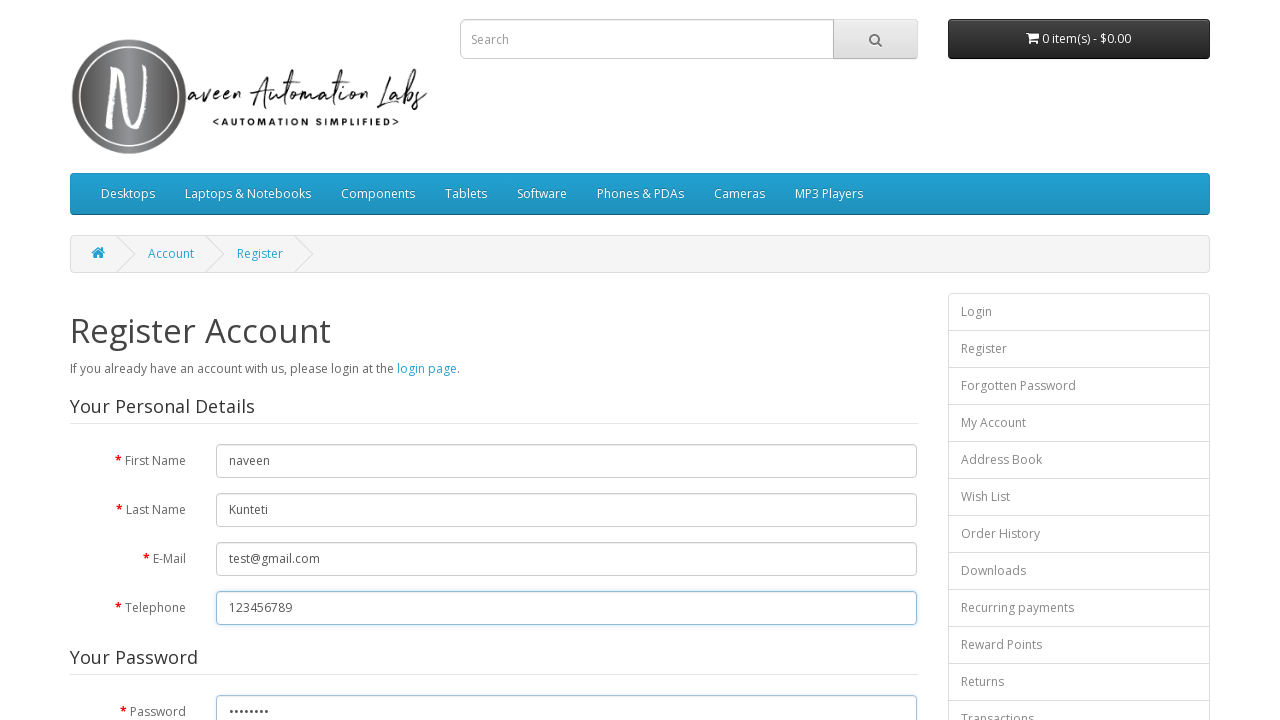

Filled password confirmation field with 'test@123' on #input-confirm
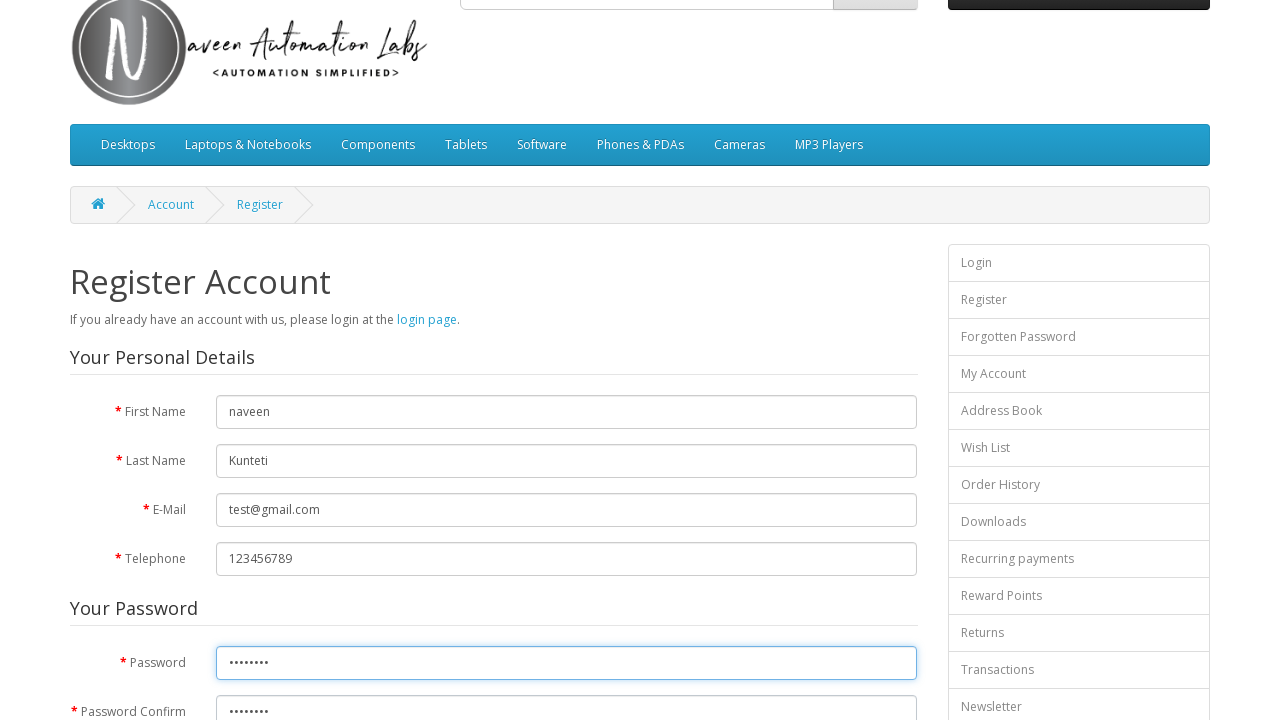

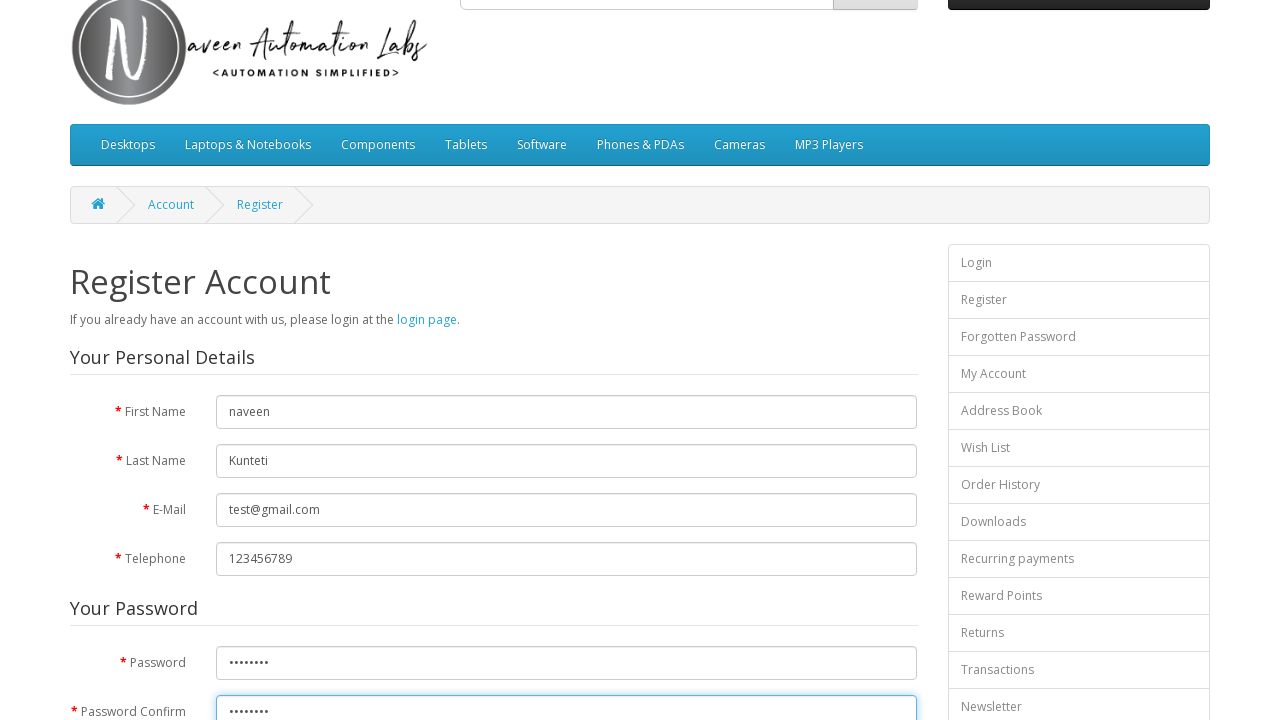